Tests dynamic controls by clicking Enable button and filling the enabled text input field

Starting URL: https://the-internet.herokuapp.com/dynamic_controls

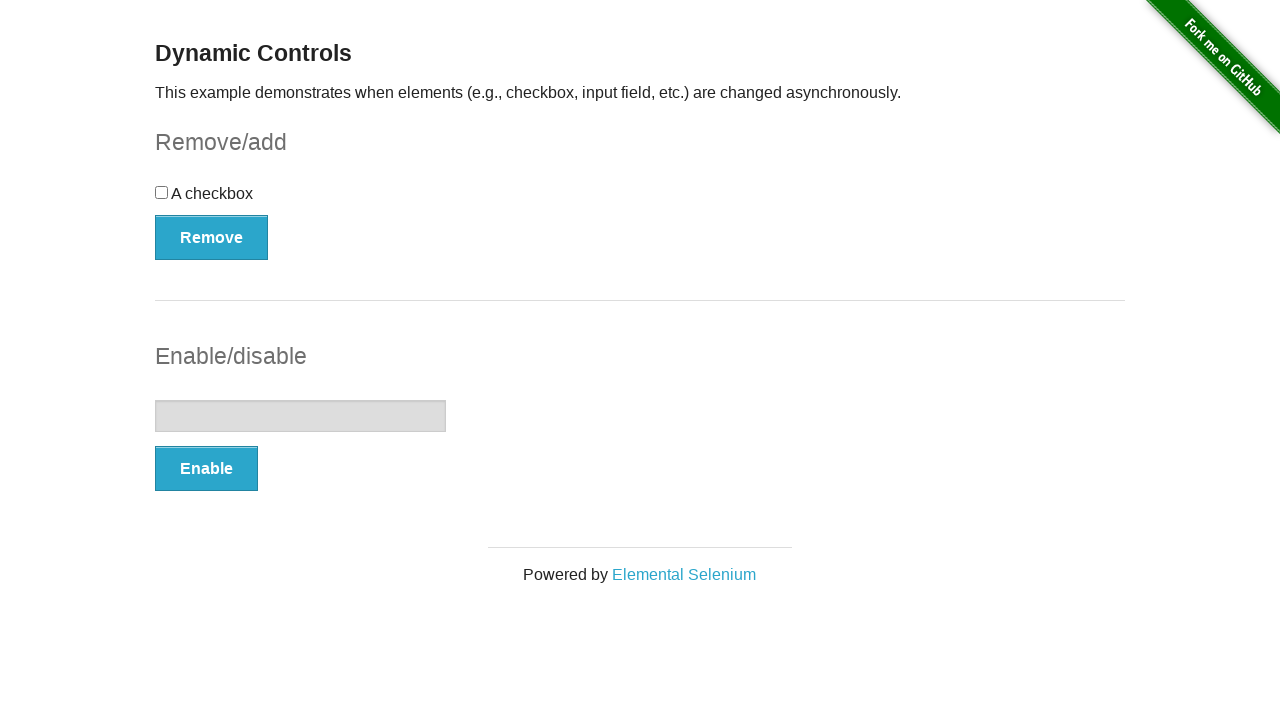

Clicked Enable button to enable text field at (206, 469) on xpath=//button[.='Enable']
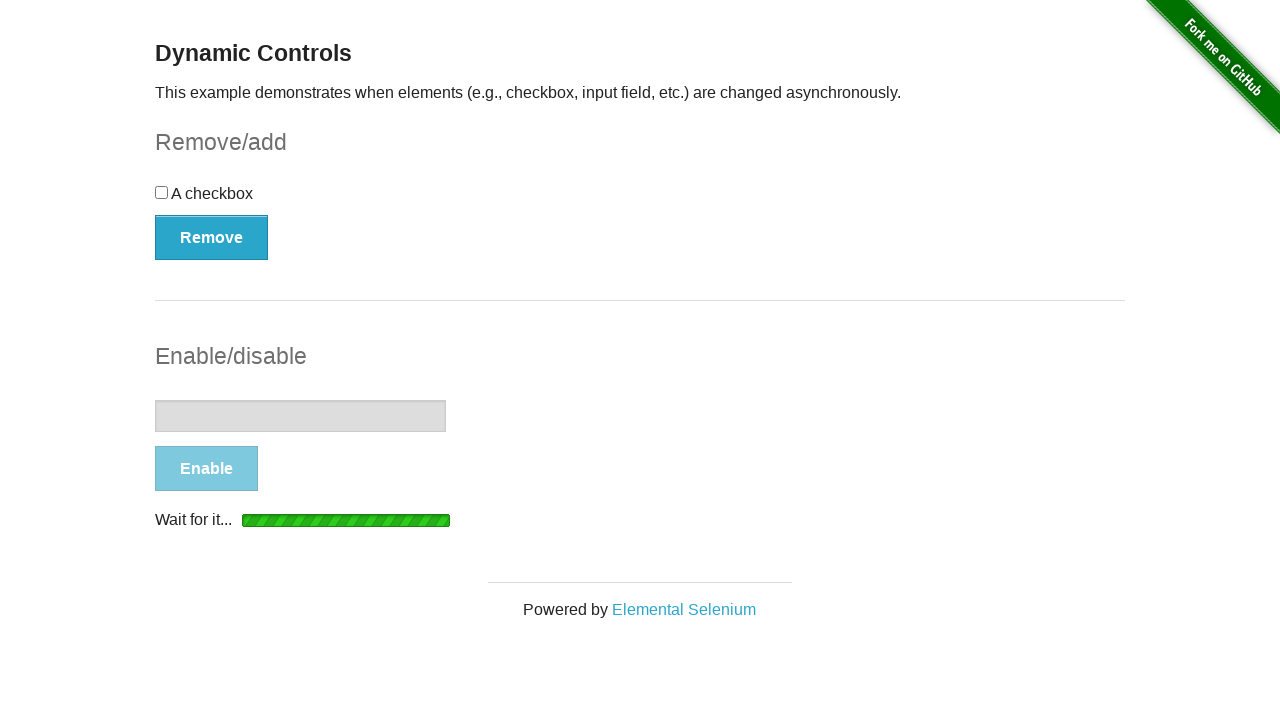

Text input field became visible and enabled
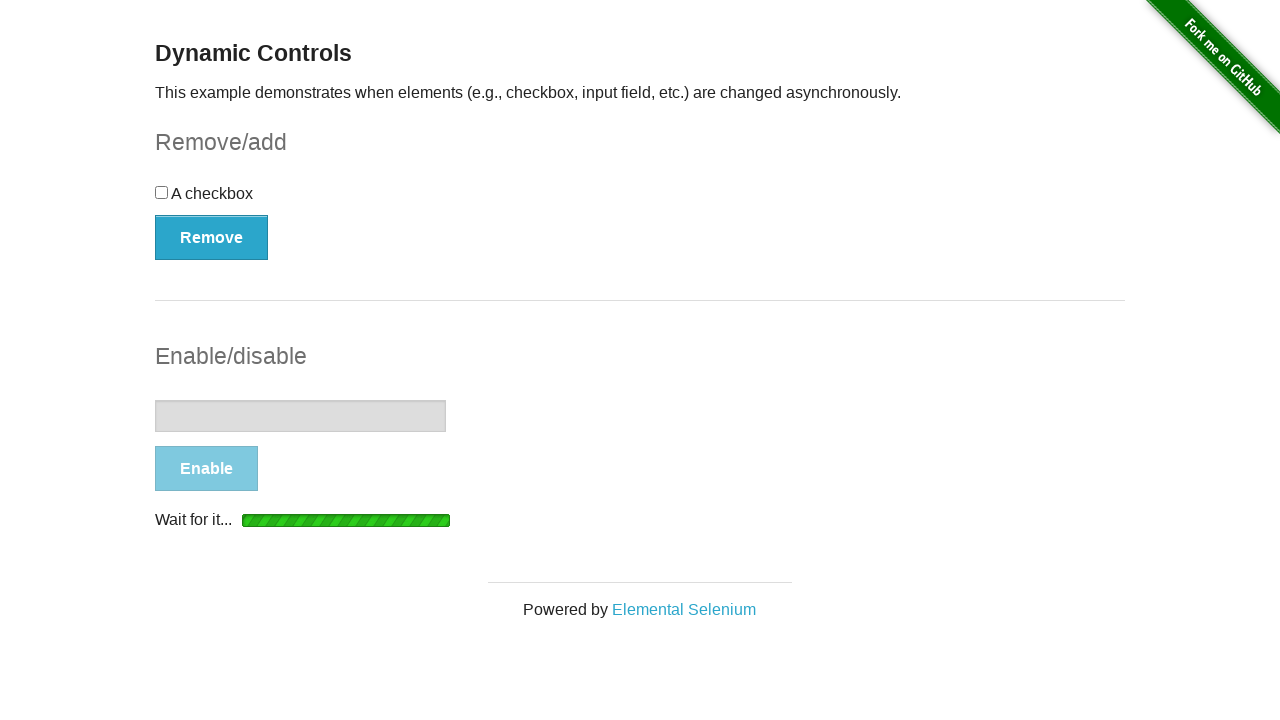

Filled enabled text field with 'test input text' on //input[@type='text']
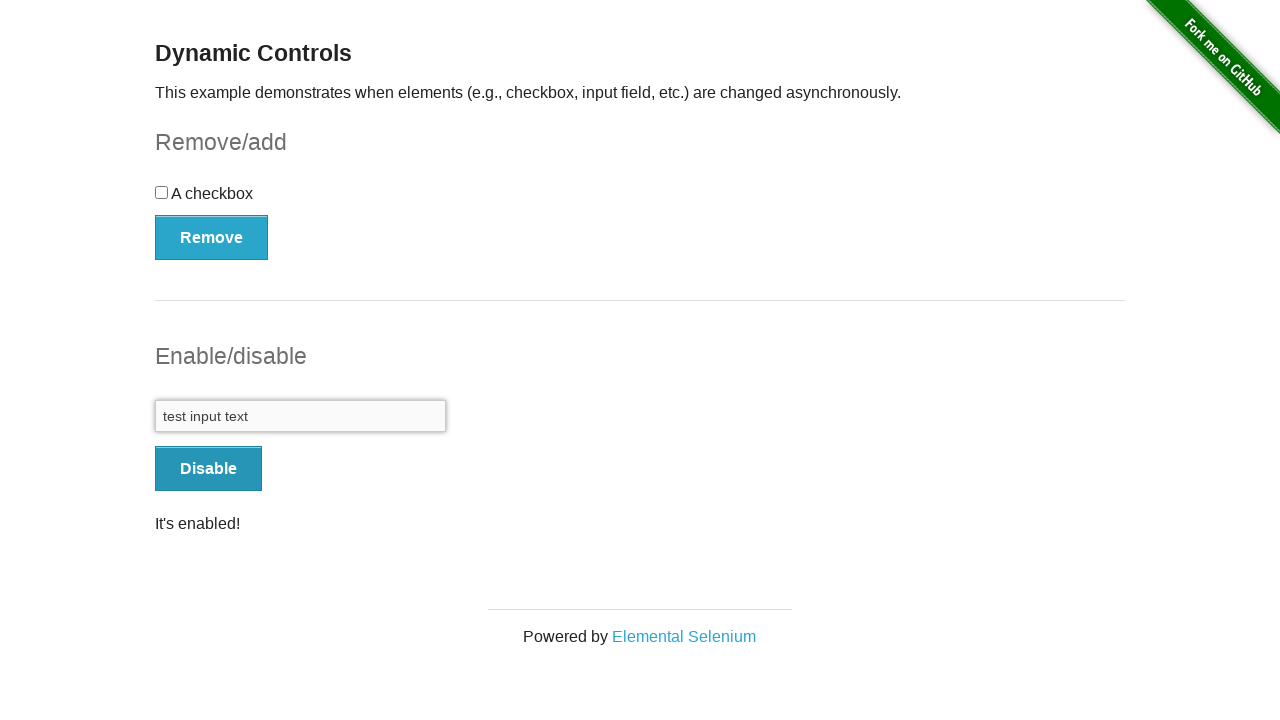

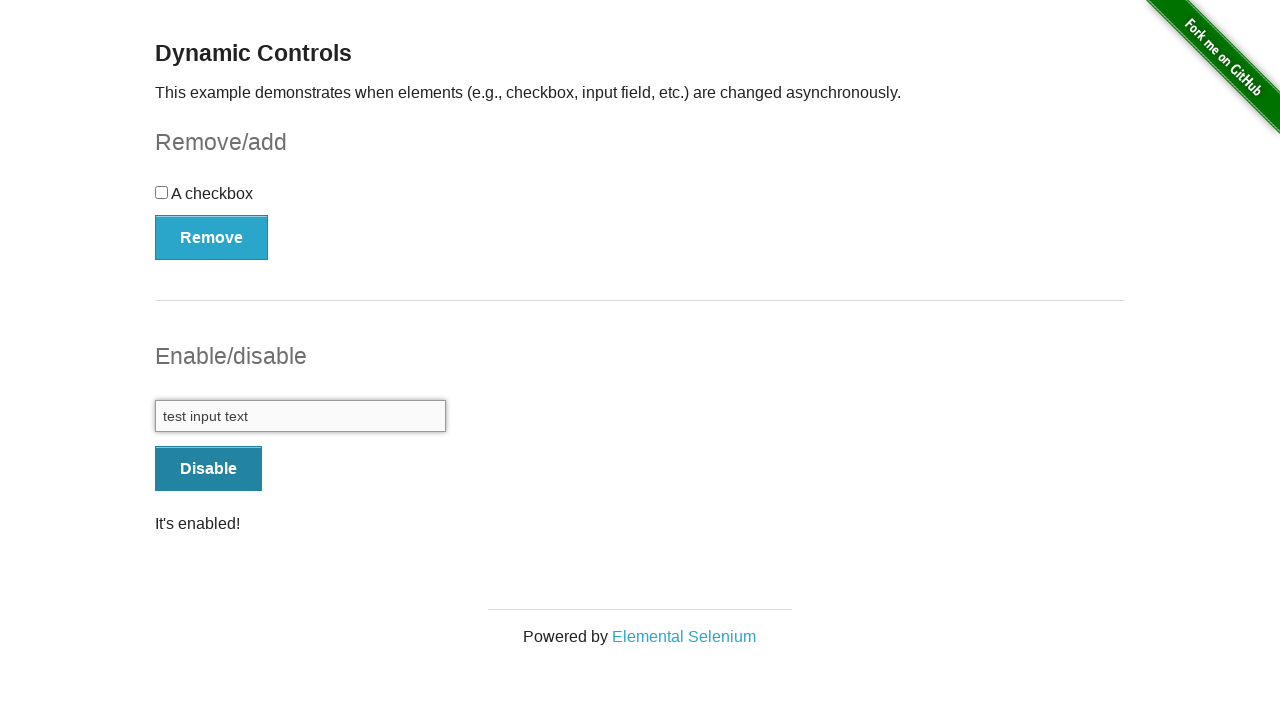